Tests the search functionality on the Playwright Python documentation site by clicking the search button, verifying the search box appears and is editable, then filling in a search query.

Starting URL: https://playwright.dev/python/

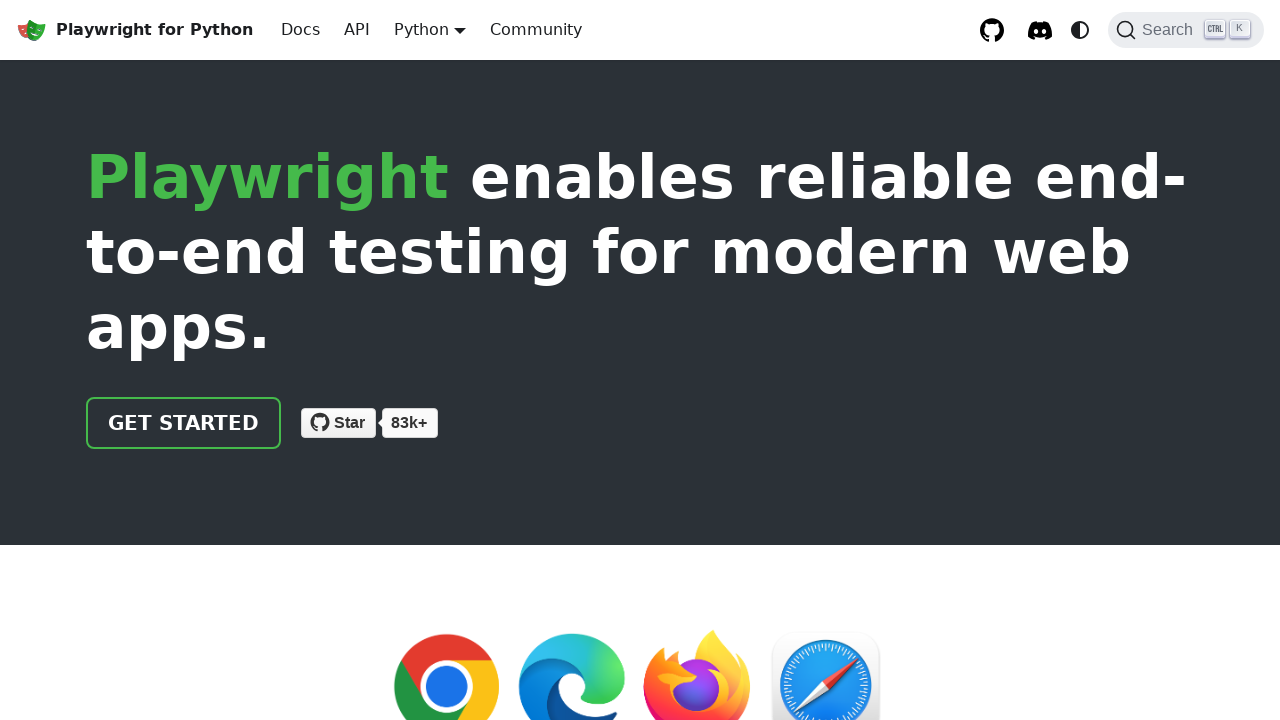

Clicked search button to open search box at (1186, 30) on internal:role=button[name="Search"i]
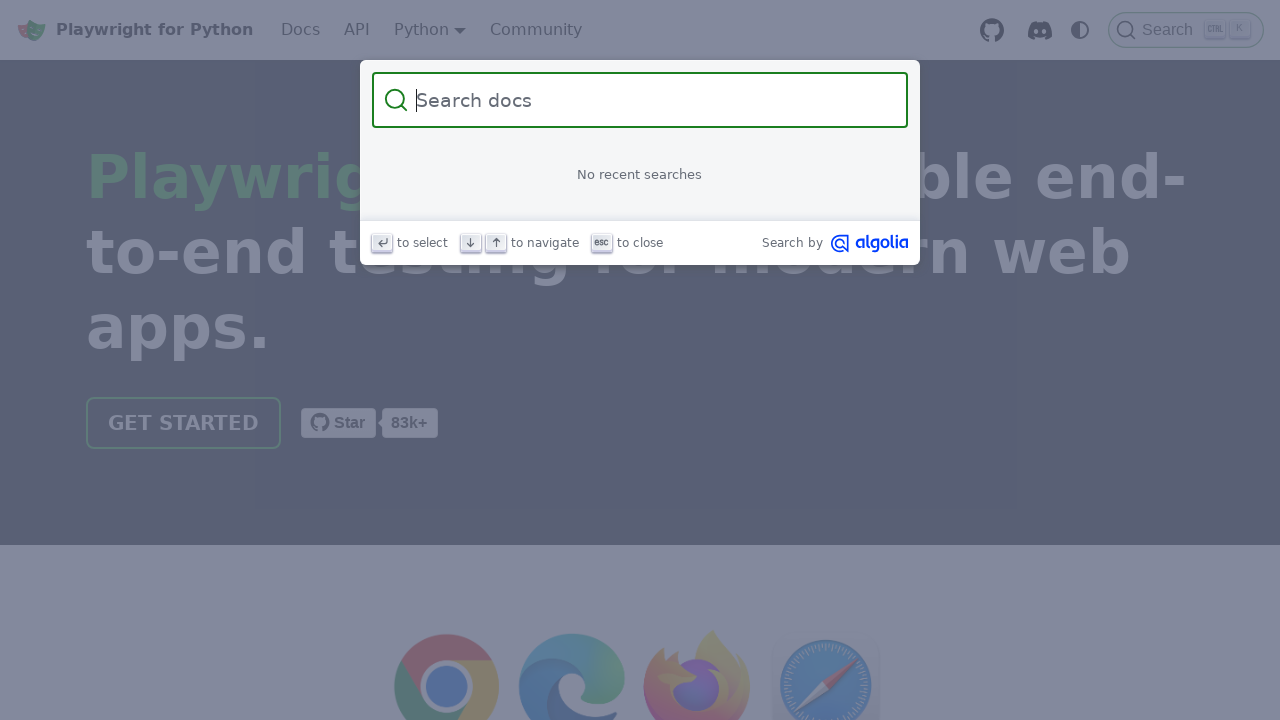

Search box became visible
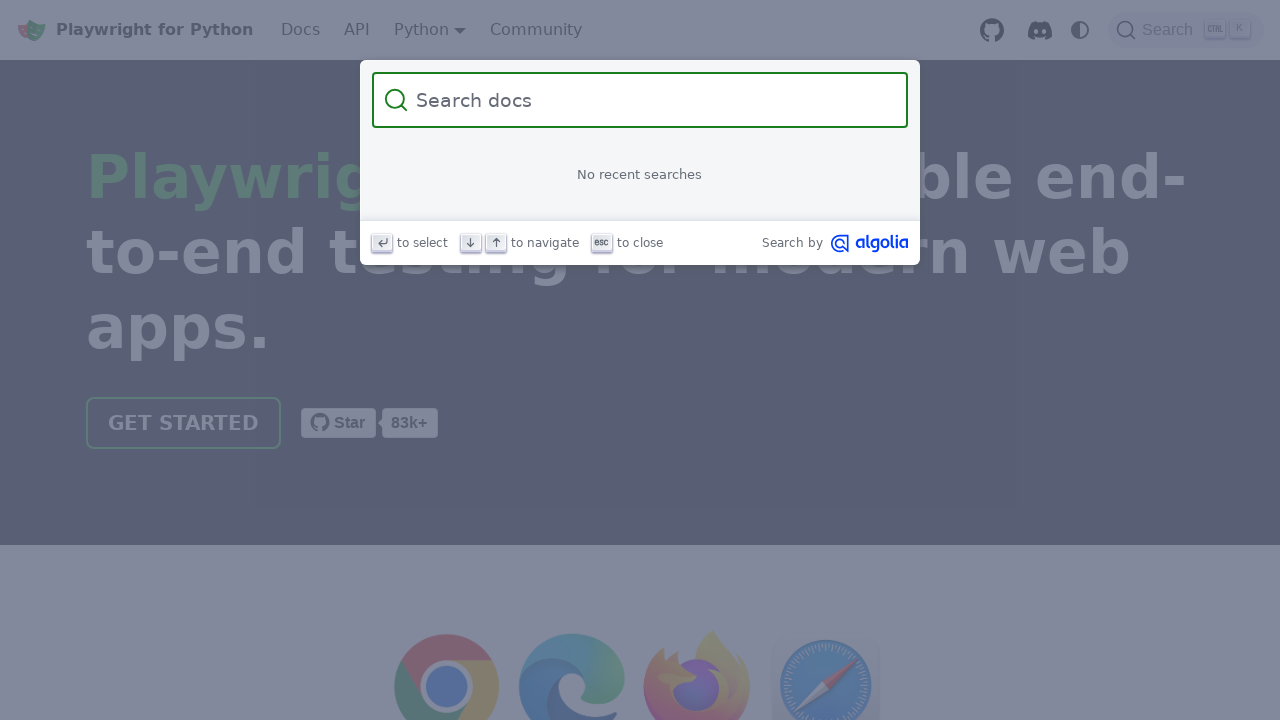

Filled search box with 'assertions' query on internal:attr=[placeholder="Search docs"i]
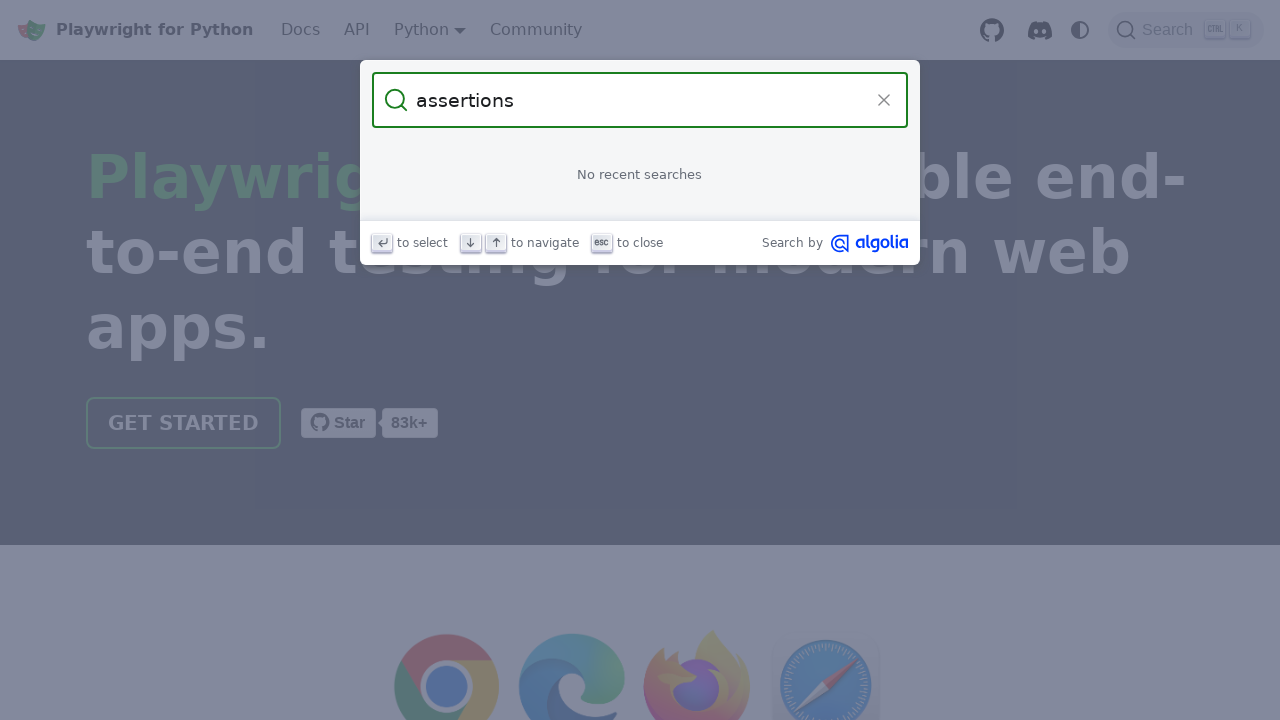

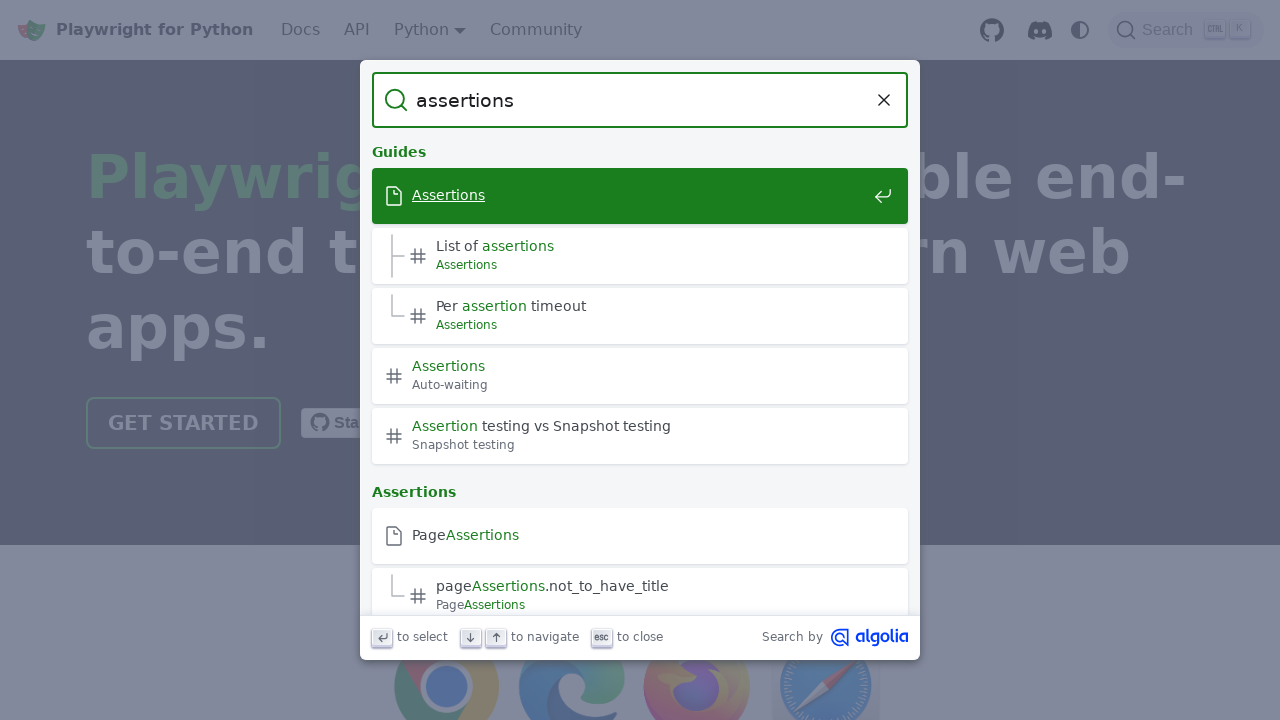